Tests ZIP code validation by entering 4 digits and verifying the error message appears

Starting URL: https://sharelane.com/cgi-bin/register.py

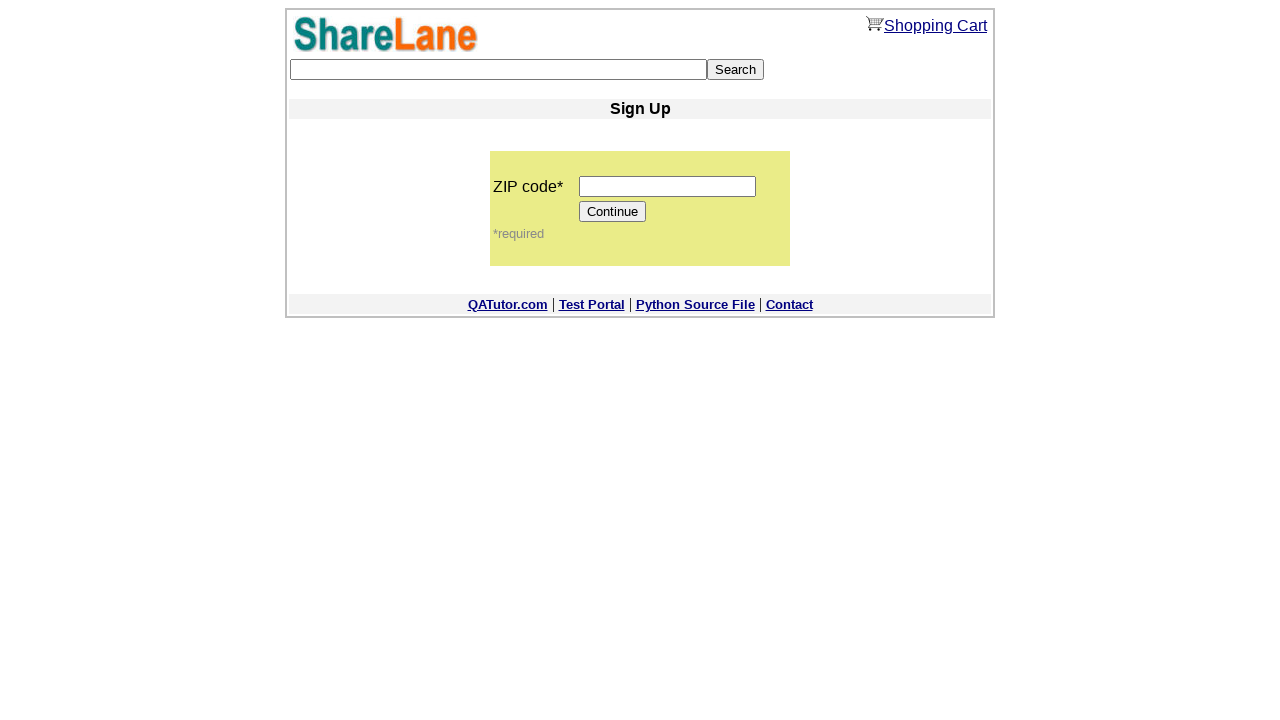

Entered 4 digits '1111' in ZIP code field on input[name='zip_code']
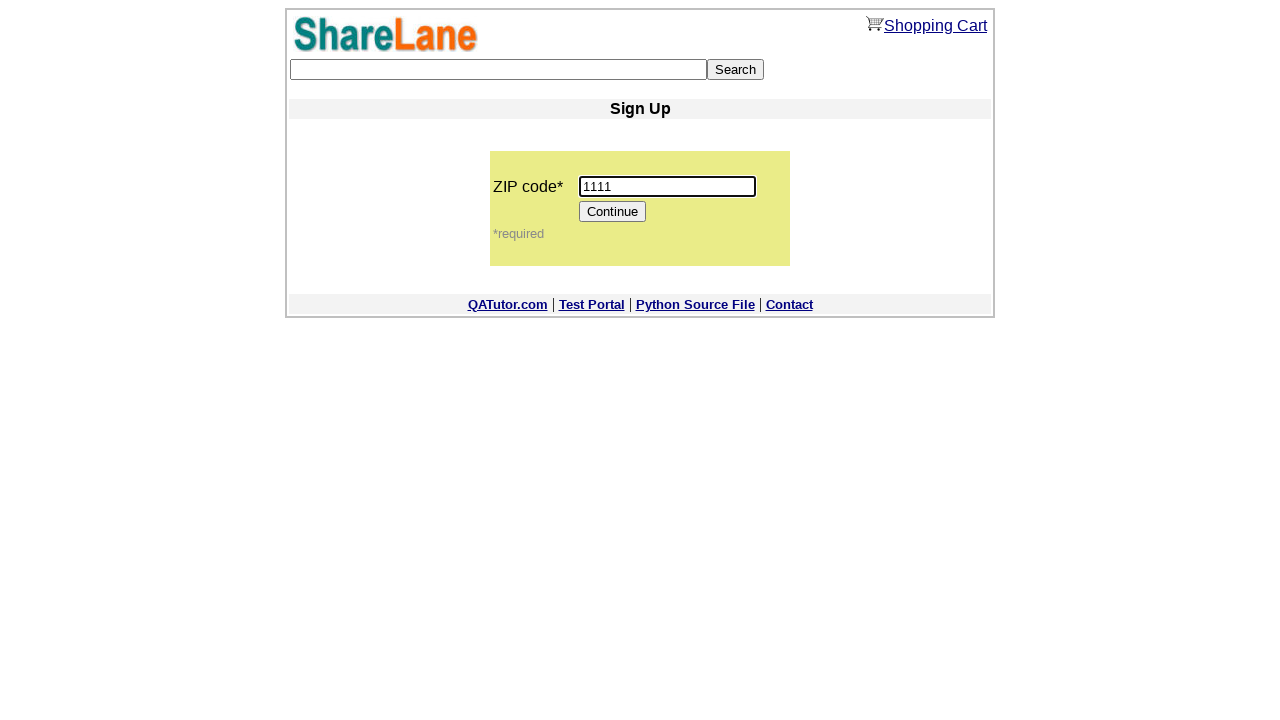

Clicked Continue button at (613, 212) on [value='Continue']
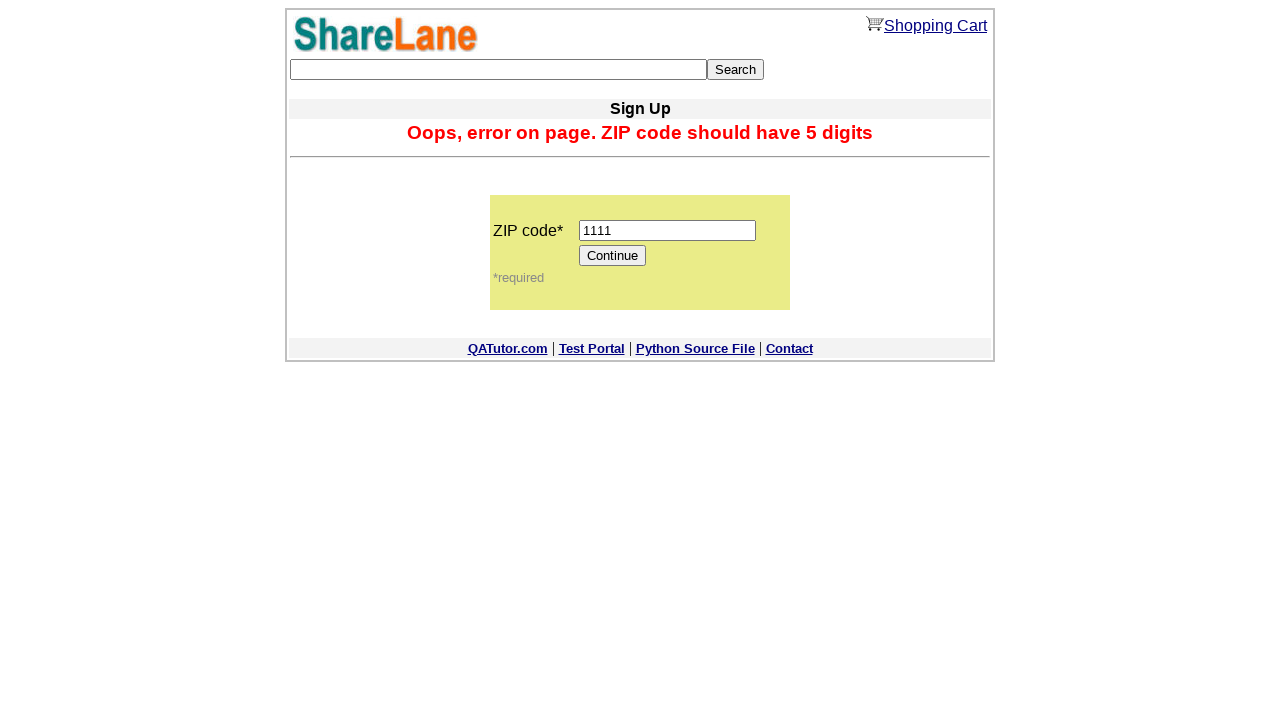

Verified error message appeared for invalid ZIP code
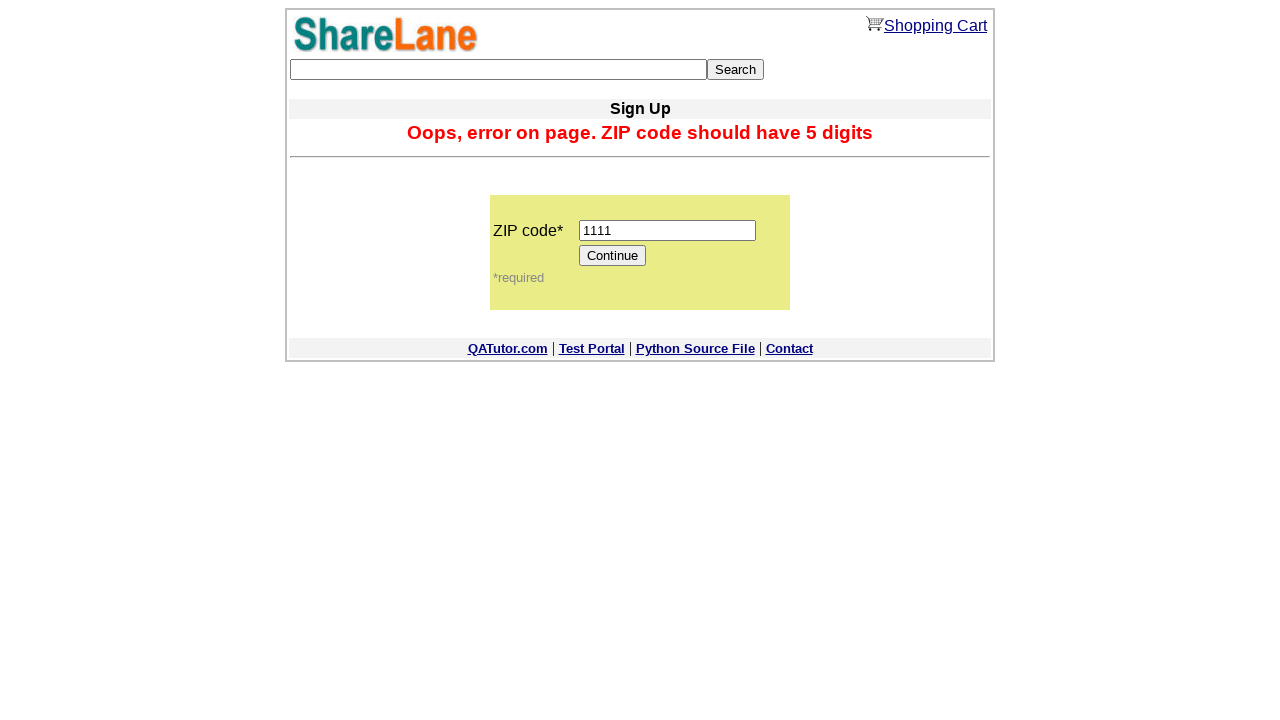

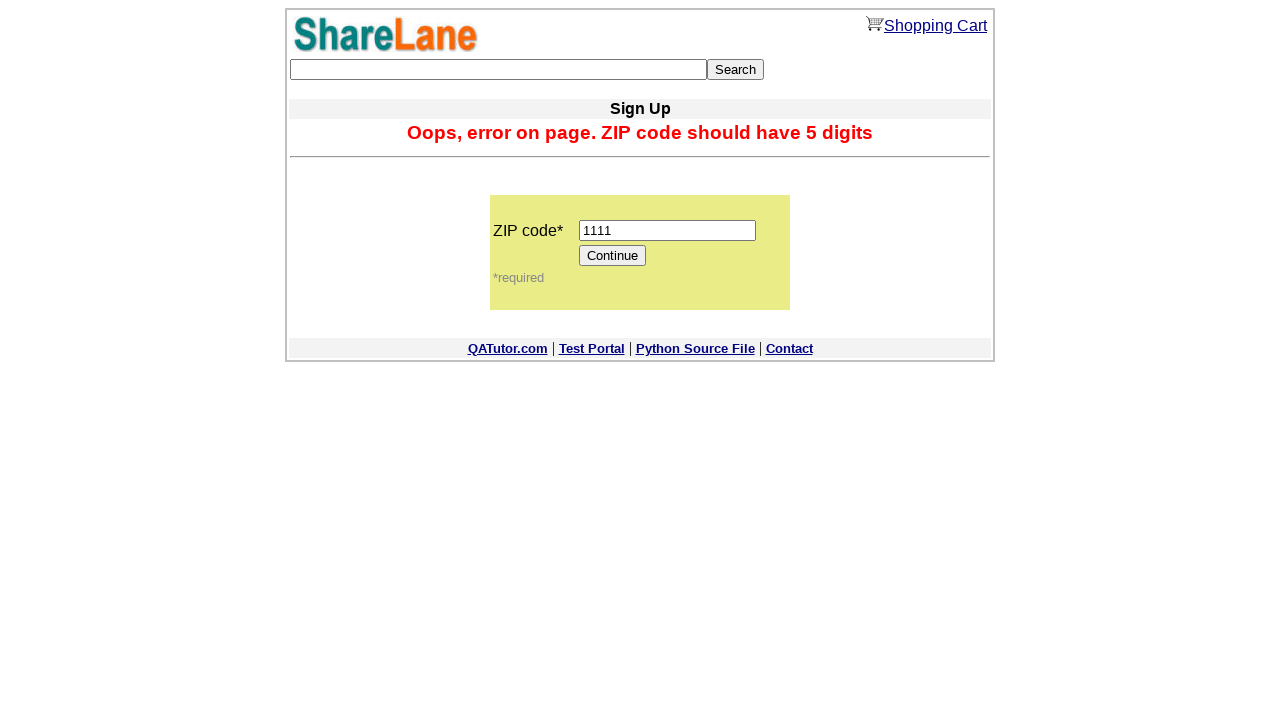